Tests popup window handling by clicking a link to open a popup, switching to the new window, and verifying content on the popup page

Starting URL: https://omayo.blogspot.com/

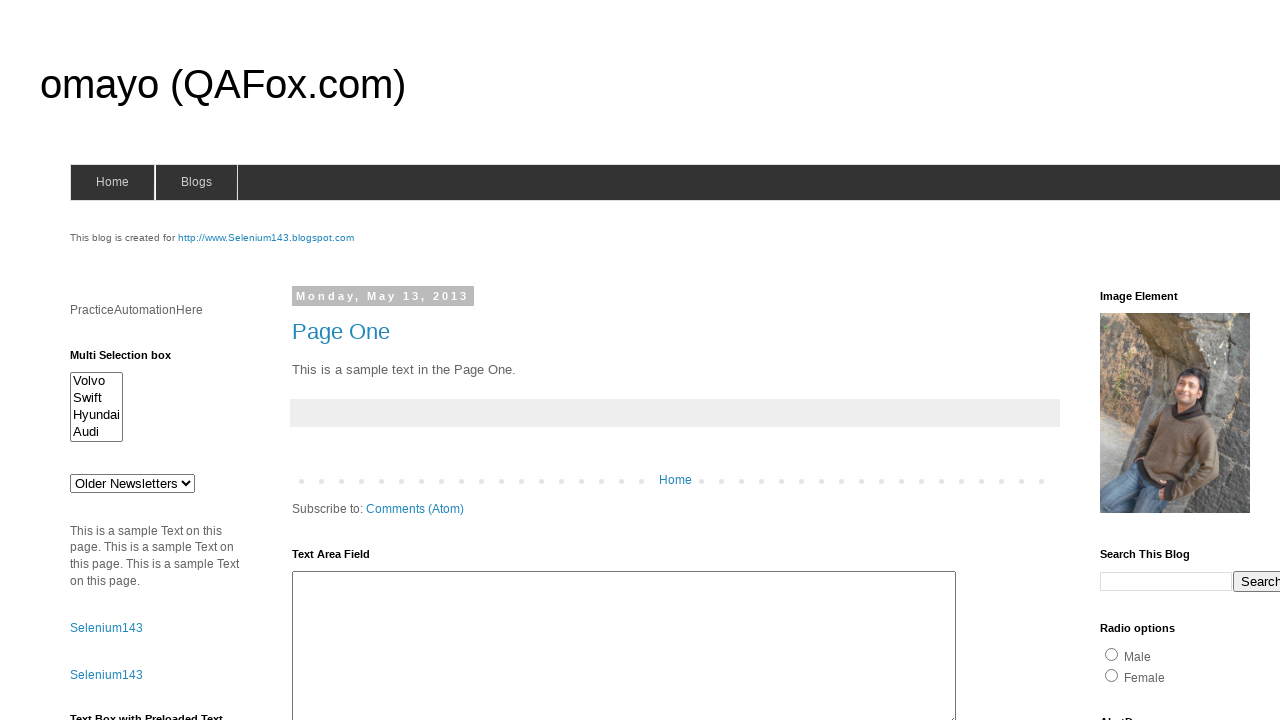

Clicked 'Open a popup window' link to trigger popup at (132, 360) on text=Open a popup window
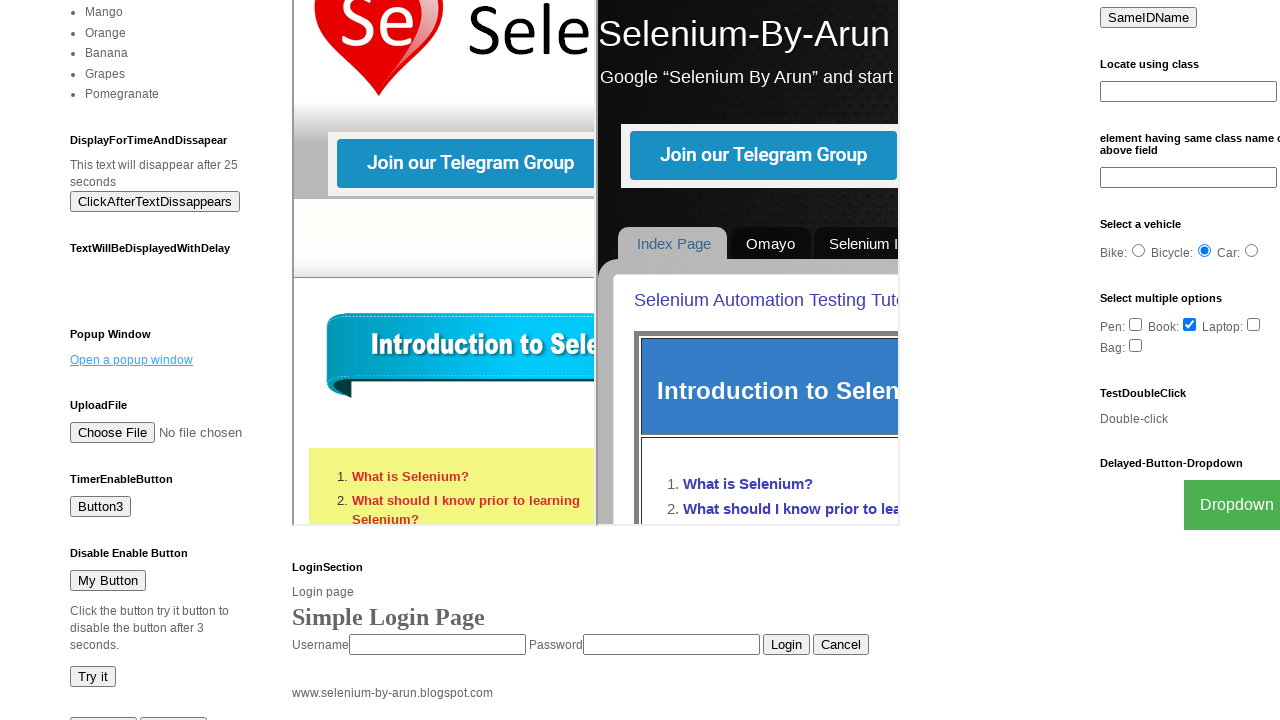

Popup window opened and captured
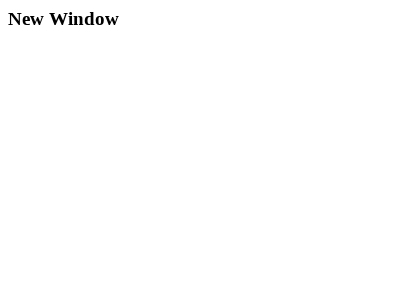

Popup page finished loading
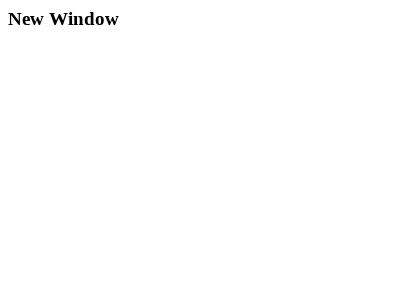

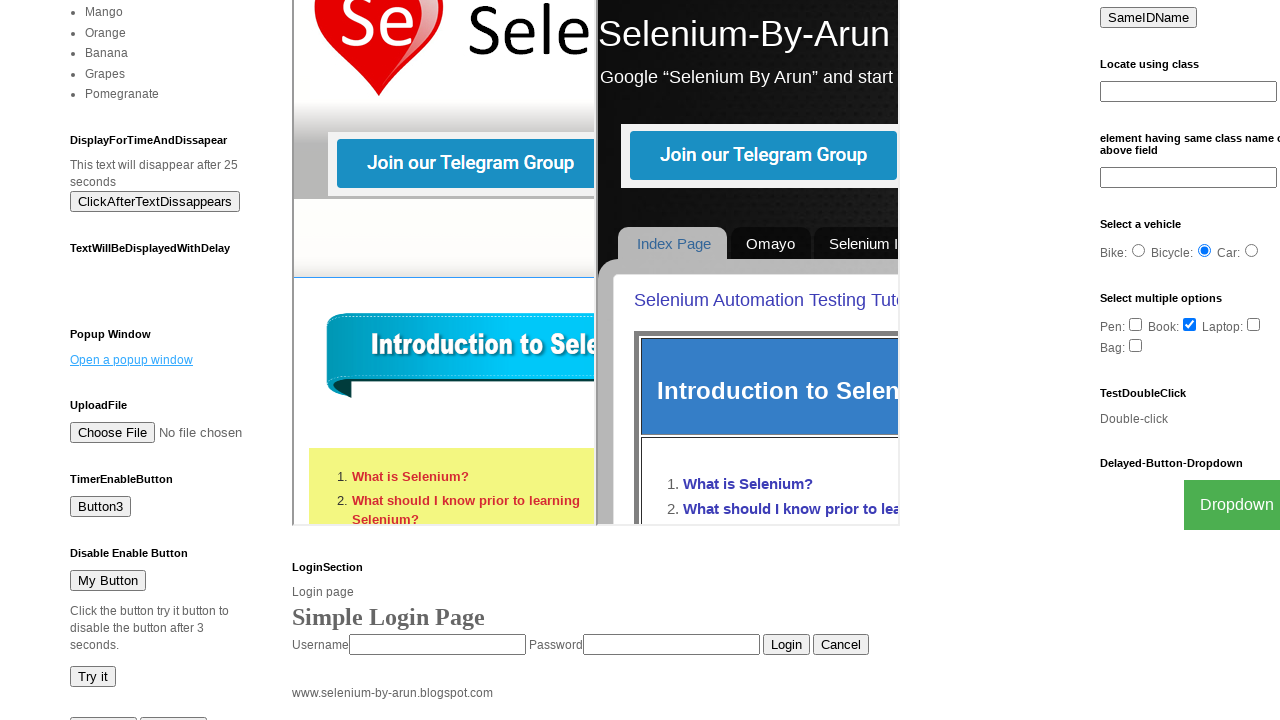